Tests working with multiple browser windows by clicking a link that opens a new window, then switching between the original and new windows to verify correct window focus based on page title.

Starting URL: http://the-internet.herokuapp.com/windows

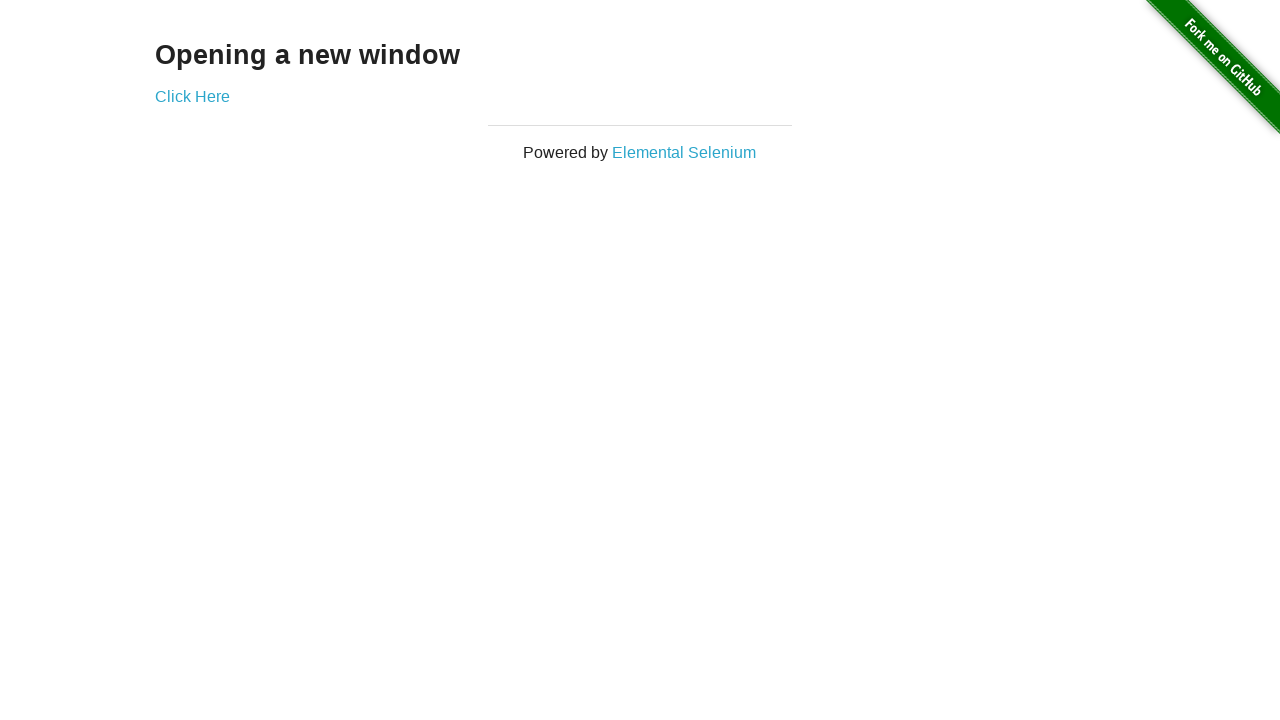

Clicked link that opens a new window at (192, 96) on .example a
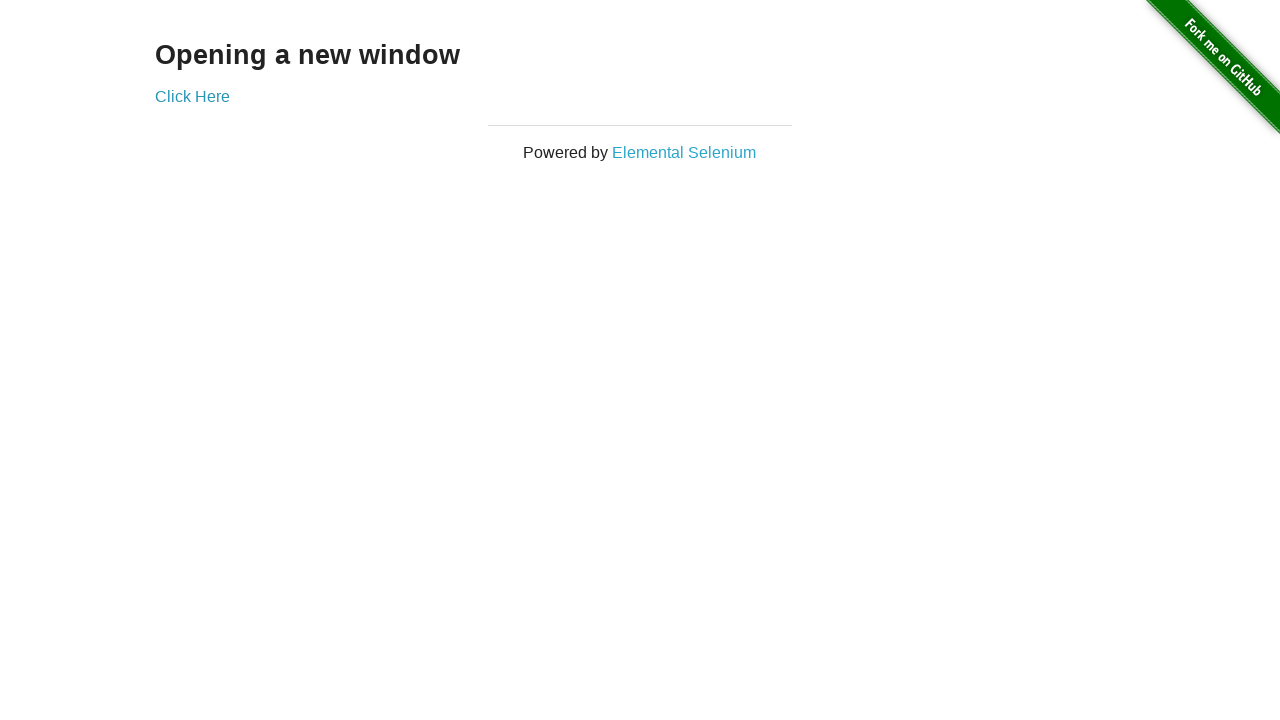

New window loaded successfully
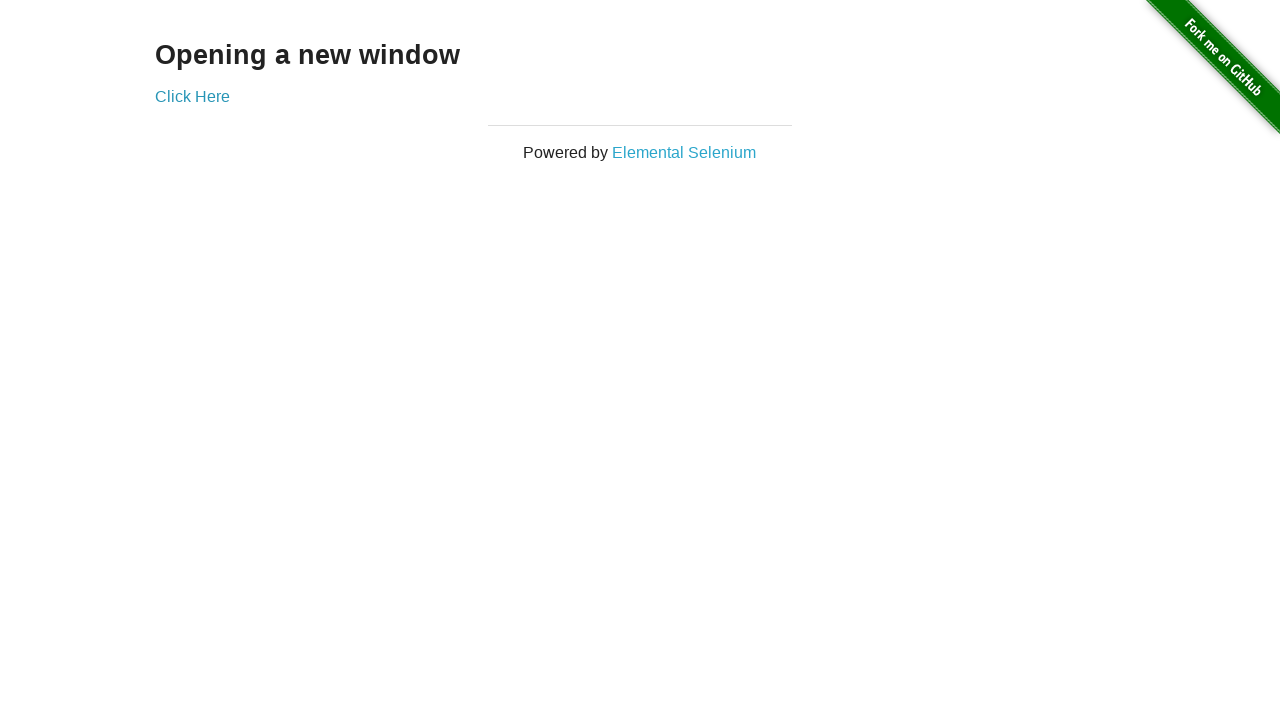

Verified original window title is not 'New Window'
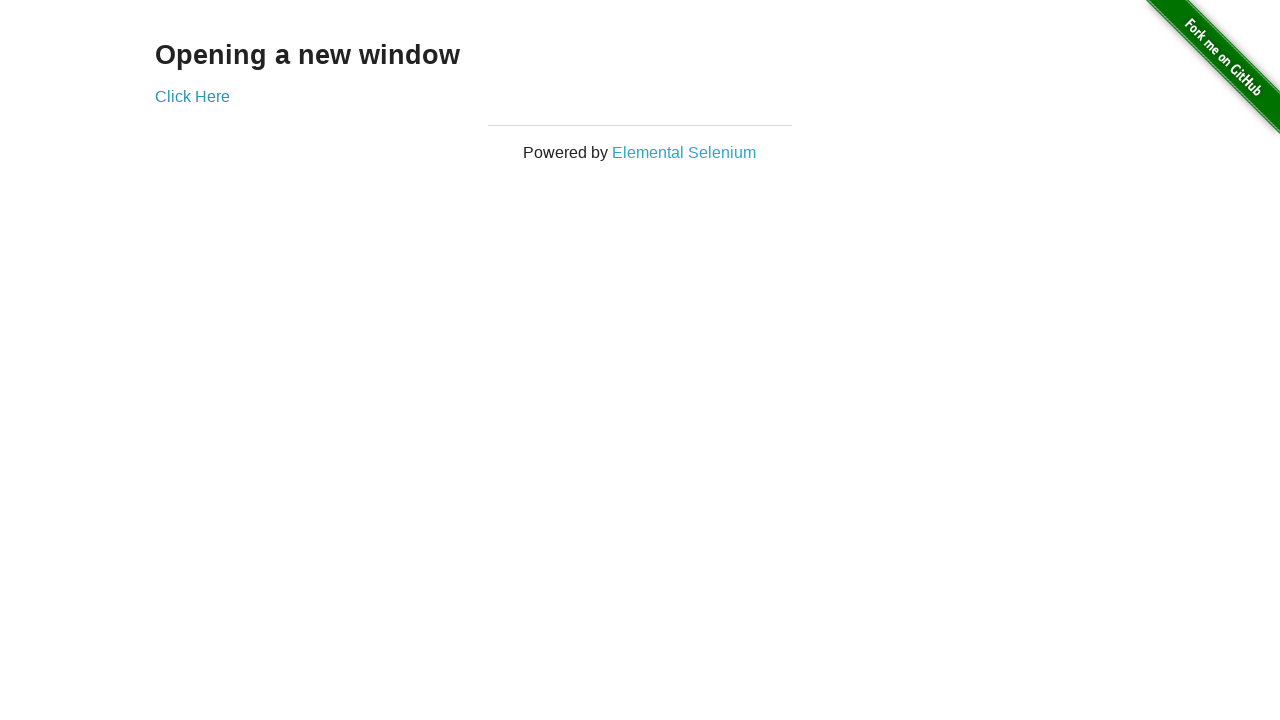

Verified new window title is 'New Window'
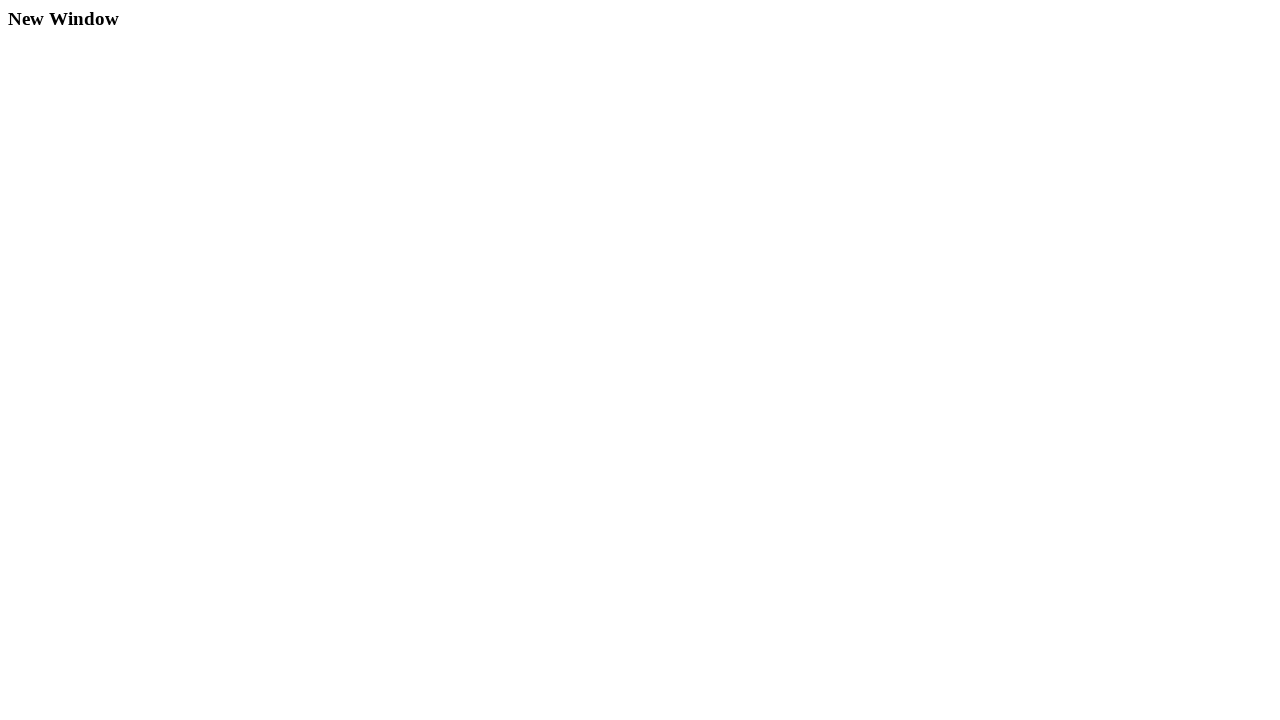

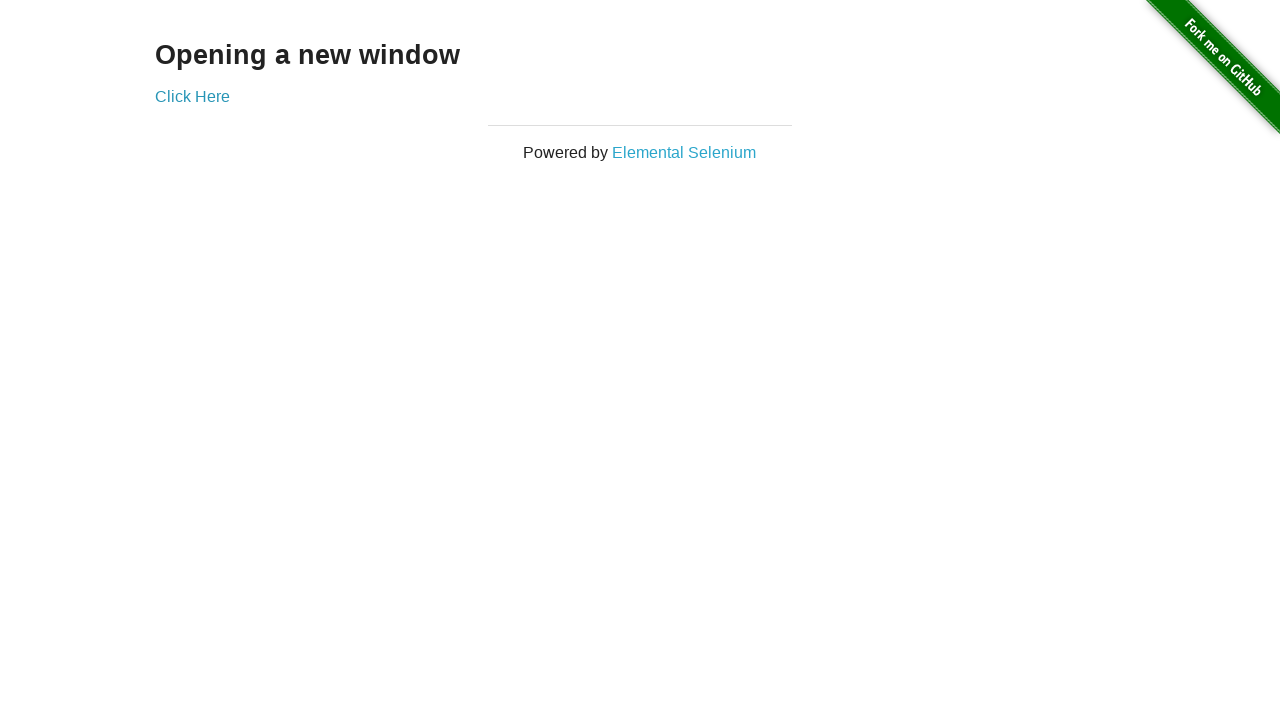